Tests date picker functionality by selecting a specific date (year, month, and day) from a calendar widget

Starting URL: https://demo.automationtesting.in/Datepicker.html

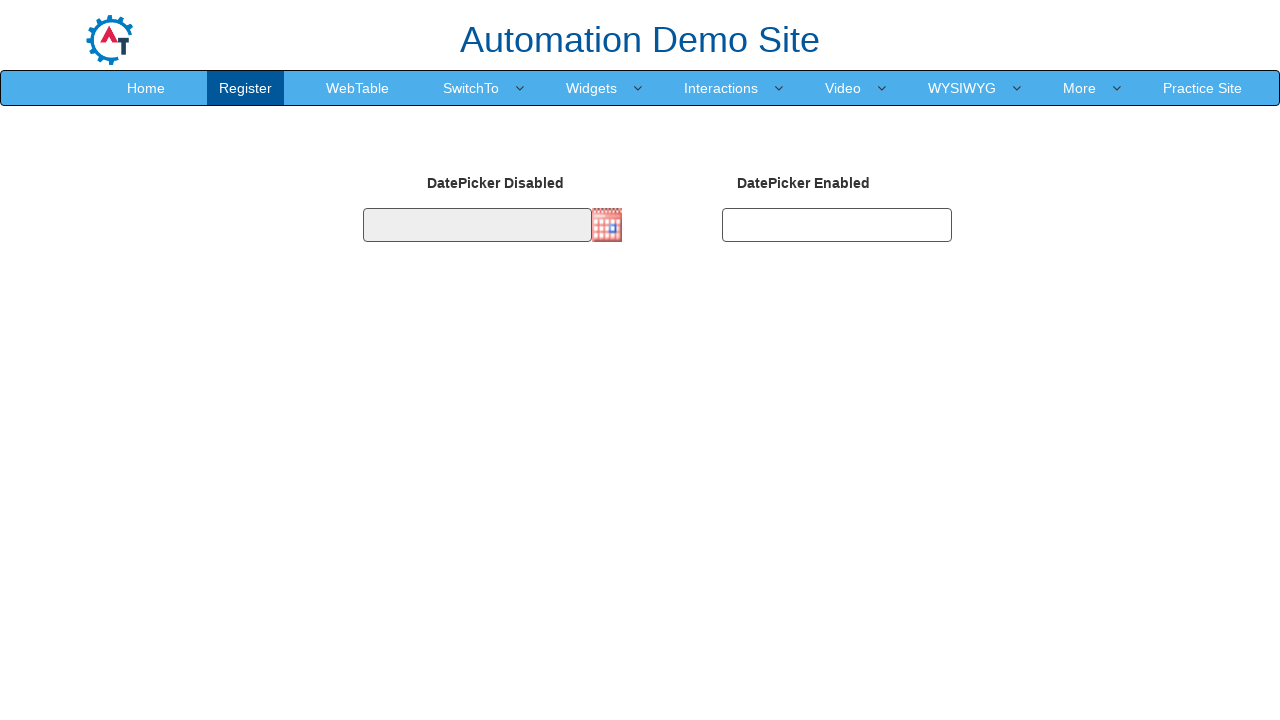

Clicked on the date picker input field at (837, 225) on input#datepicker2
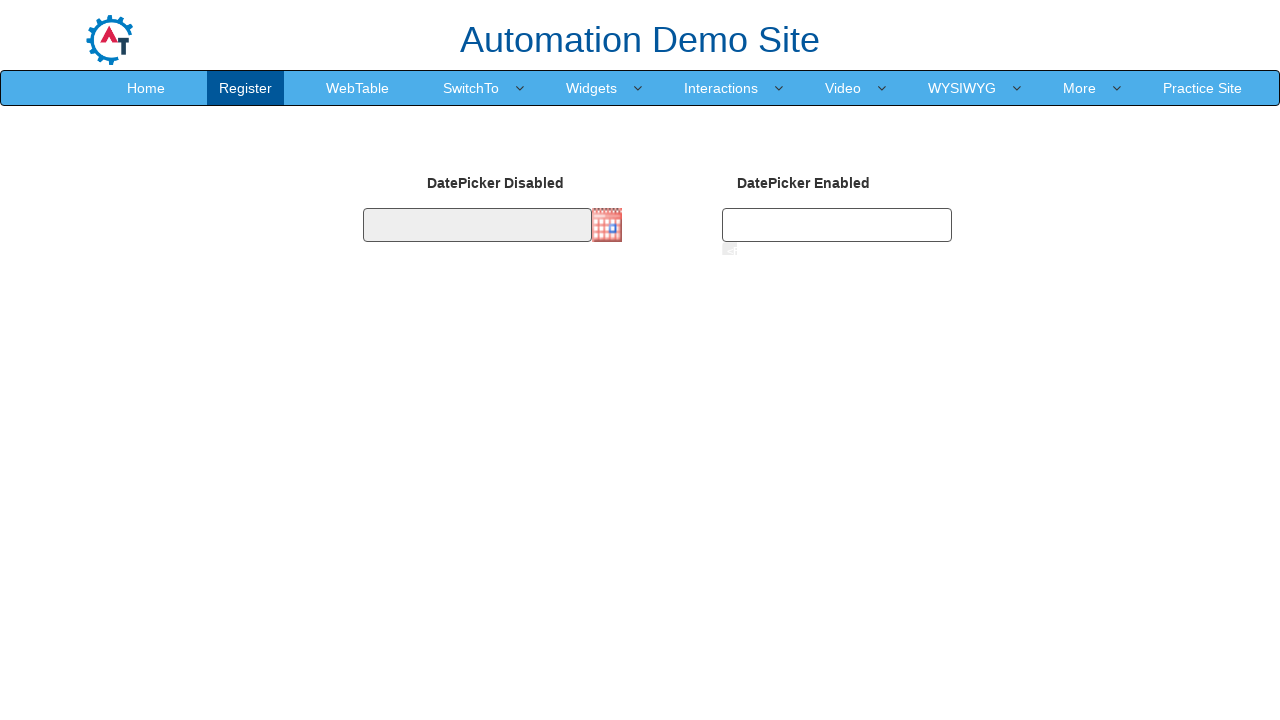

Date picker calendar widget opened
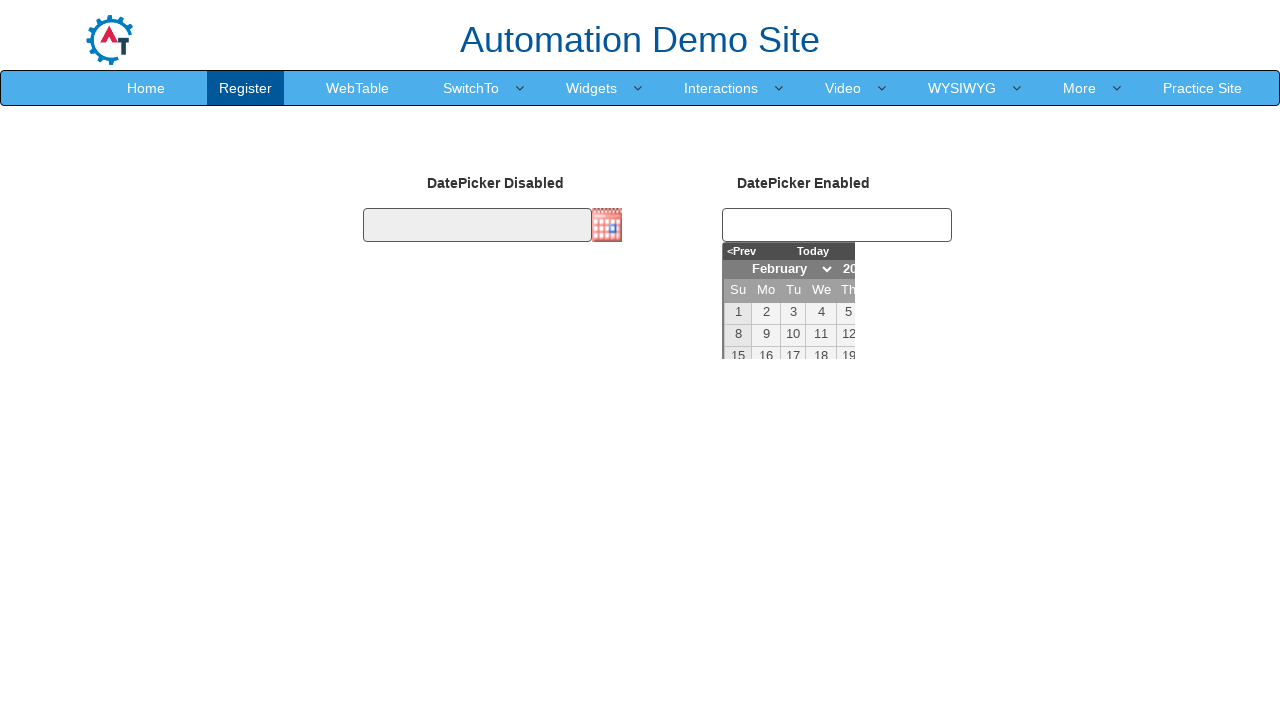

Selected year 2020 from the year dropdown on select[title='Change the year']
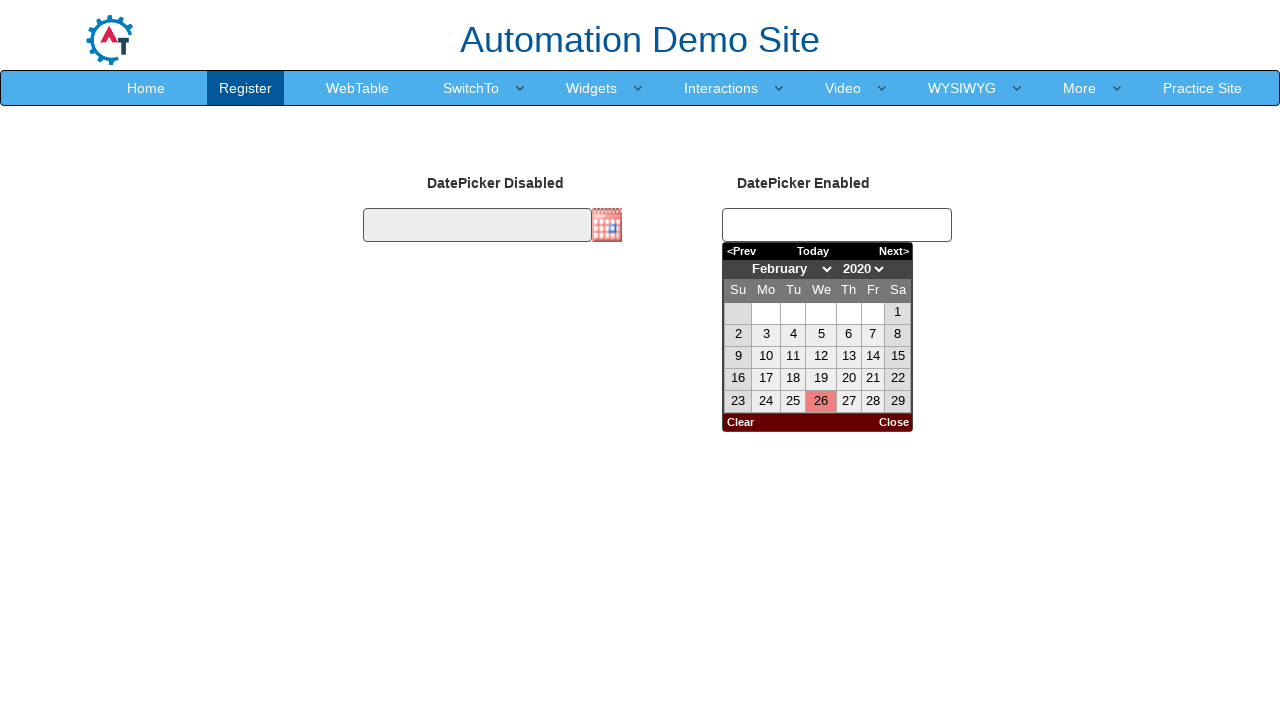

Selected May from the month dropdown on select[title='Change the month']
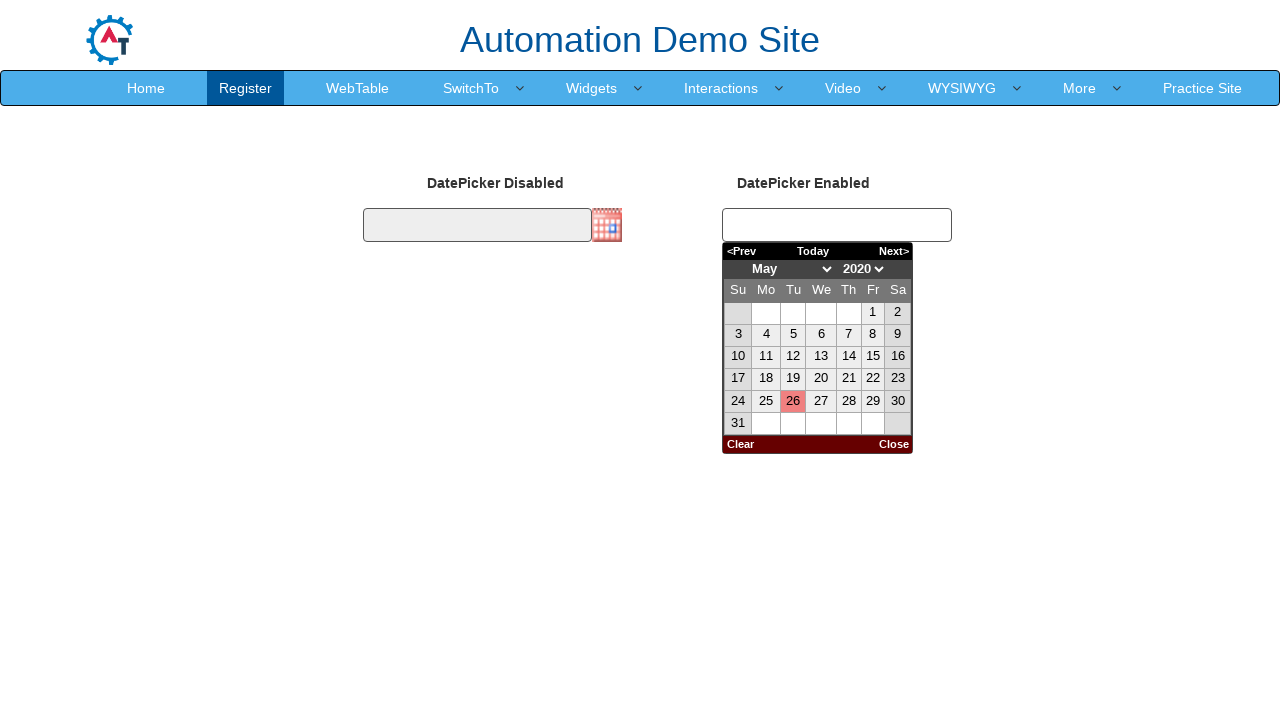

Selected day 3 from the calendar at (738, 335) on xpath=//a[text()='3']
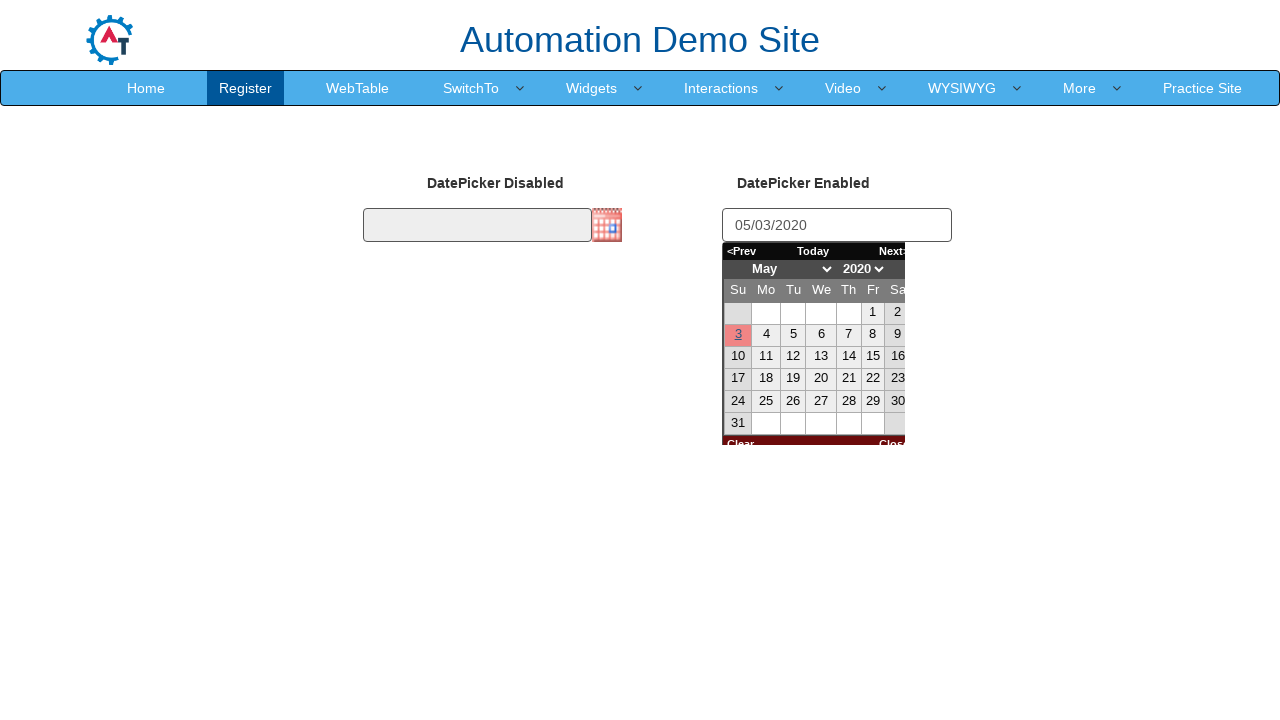

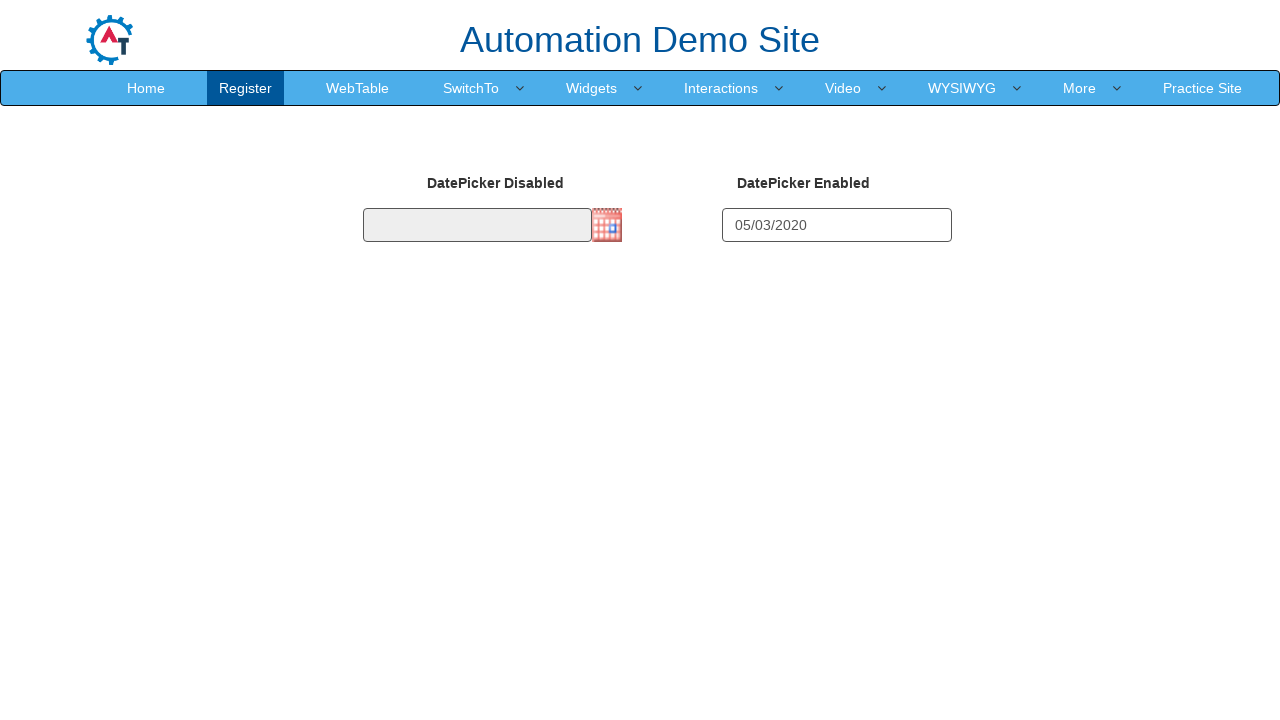